Tests window popup functionality by clicking a button that opens multiple windows, then closes the Facebook window

Starting URL: https://www.lambdatest.com/selenium-playground/window-popup-modal-demo

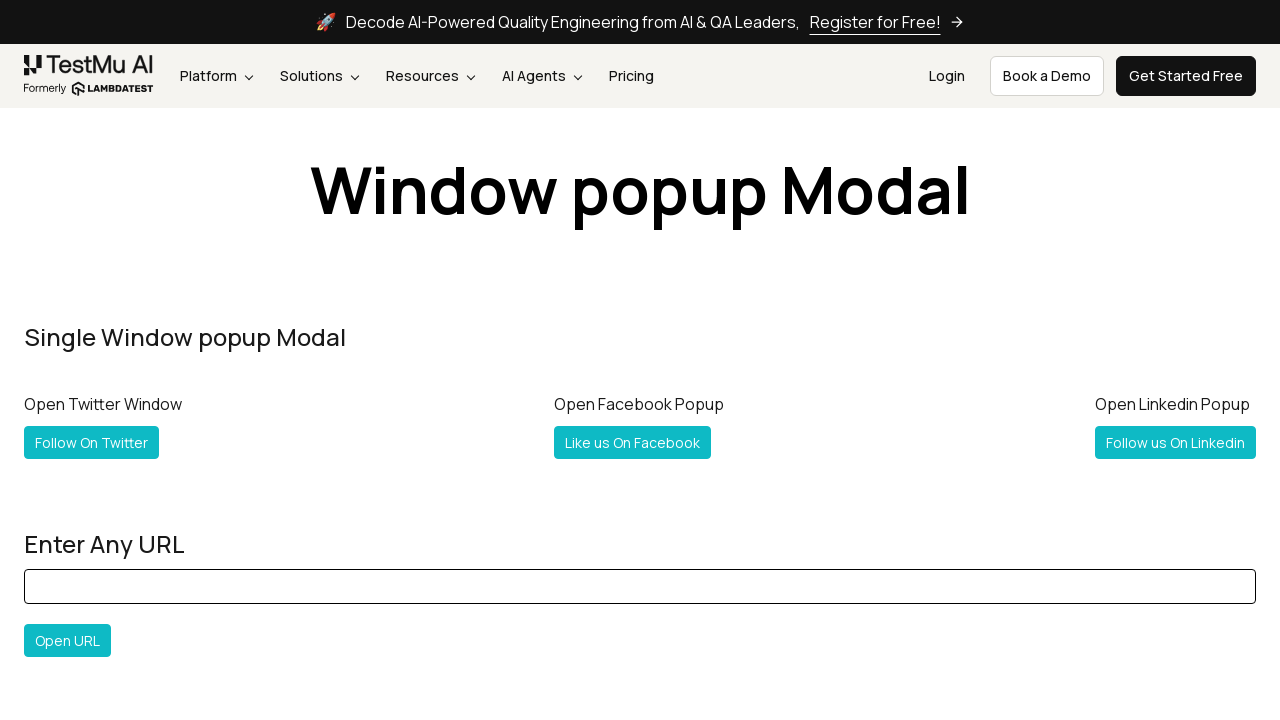

Clicked 'Follow All' button to open multiple popup windows at (65, 360) on #followall
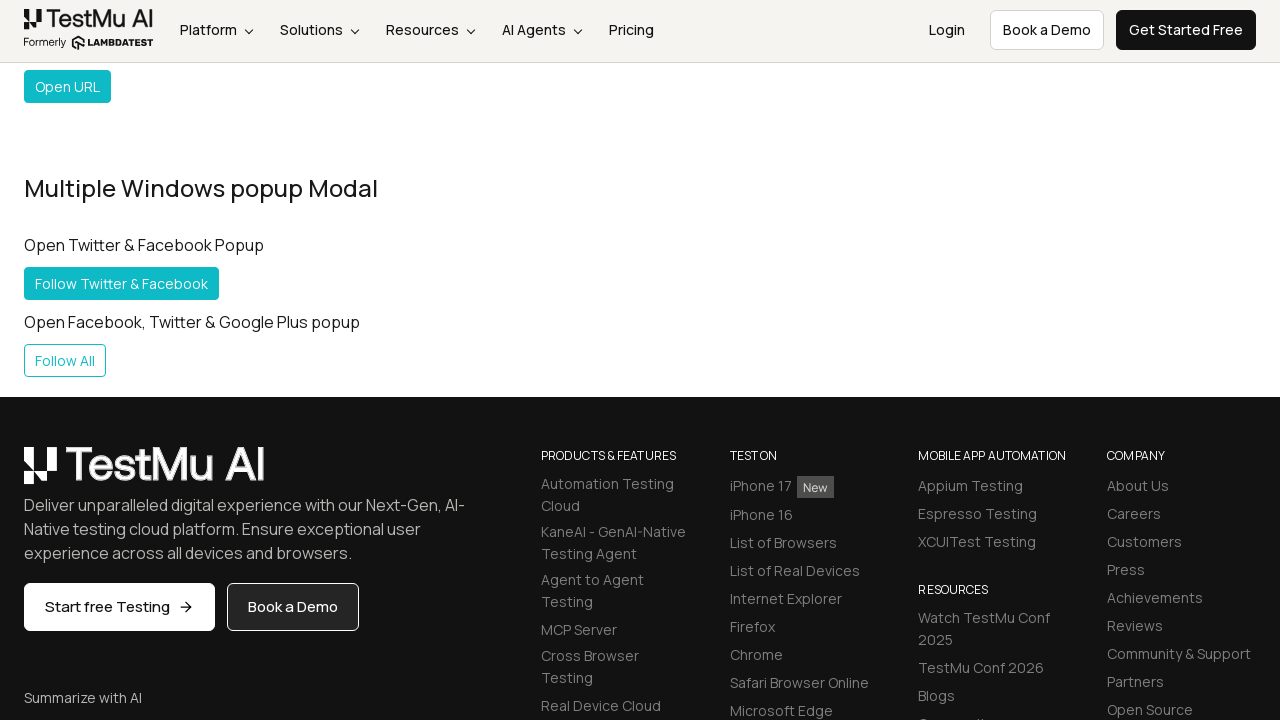

Retrieved all open pages/tabs from context
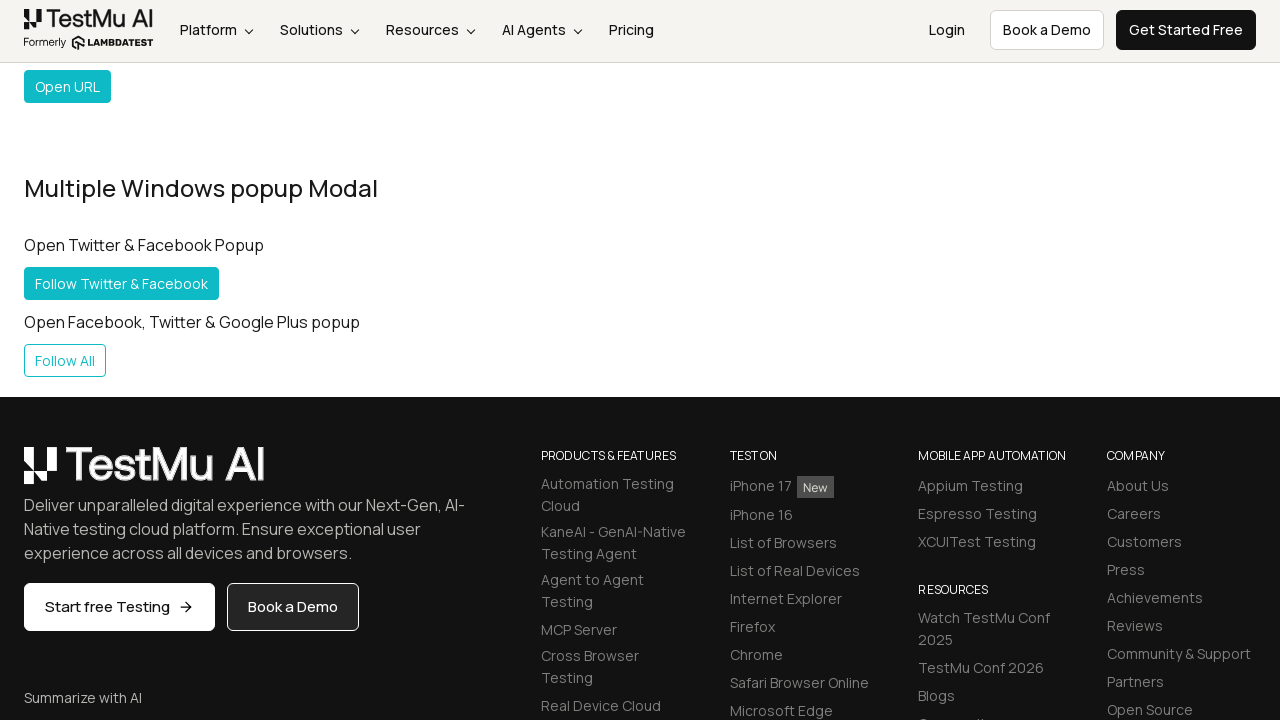

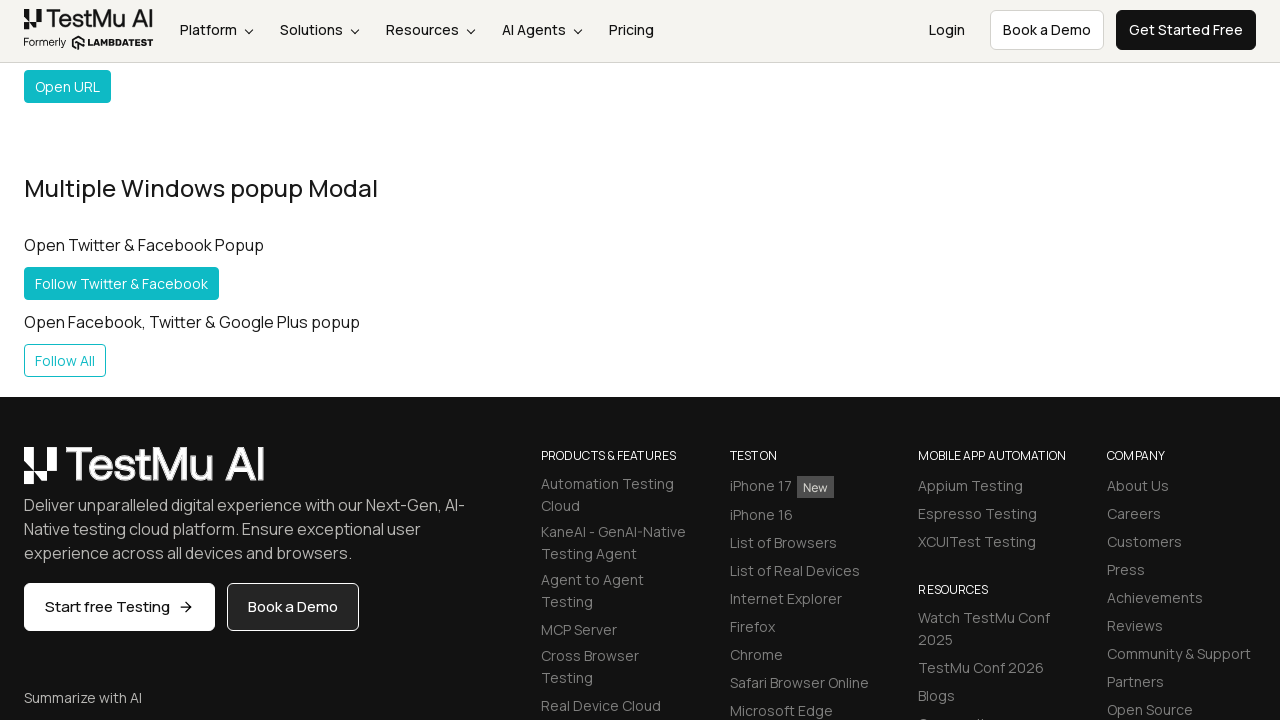